Navigates to a demo practice form page and verifies that the first name input field is displayed on the page

Starting URL: https://demoqa.com/automation-practice-form

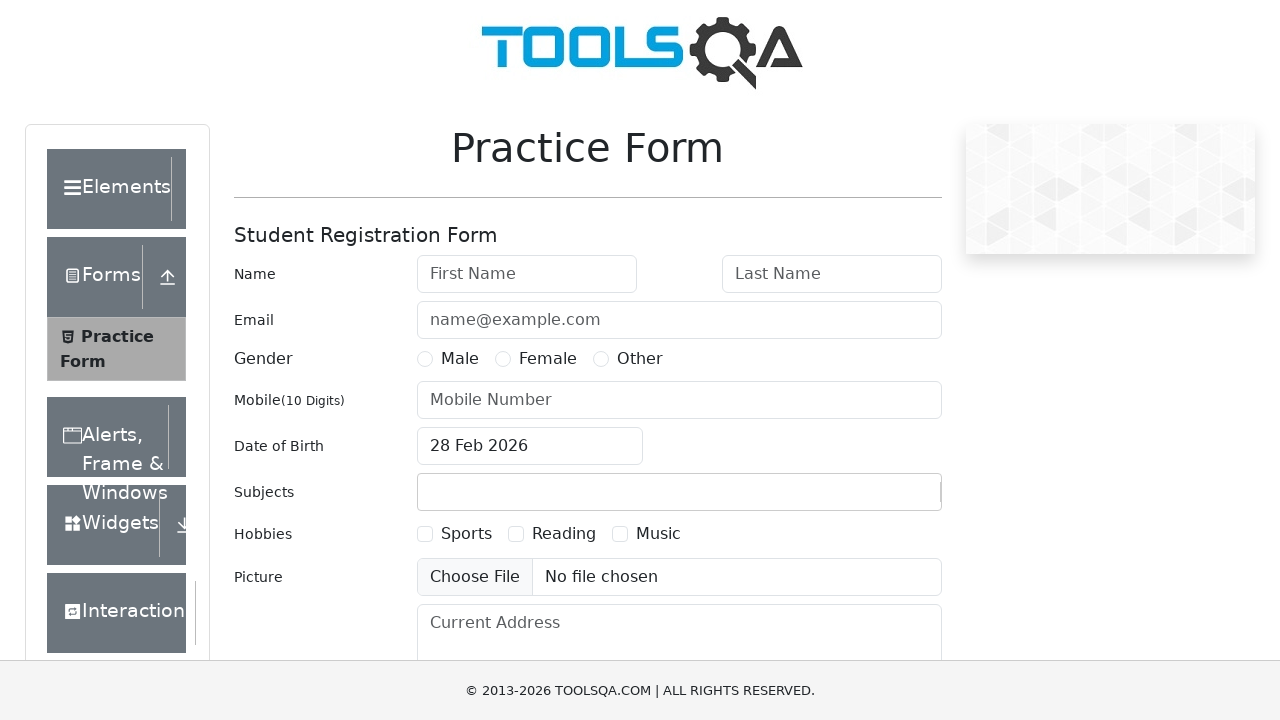

Navigated to demo practice form page
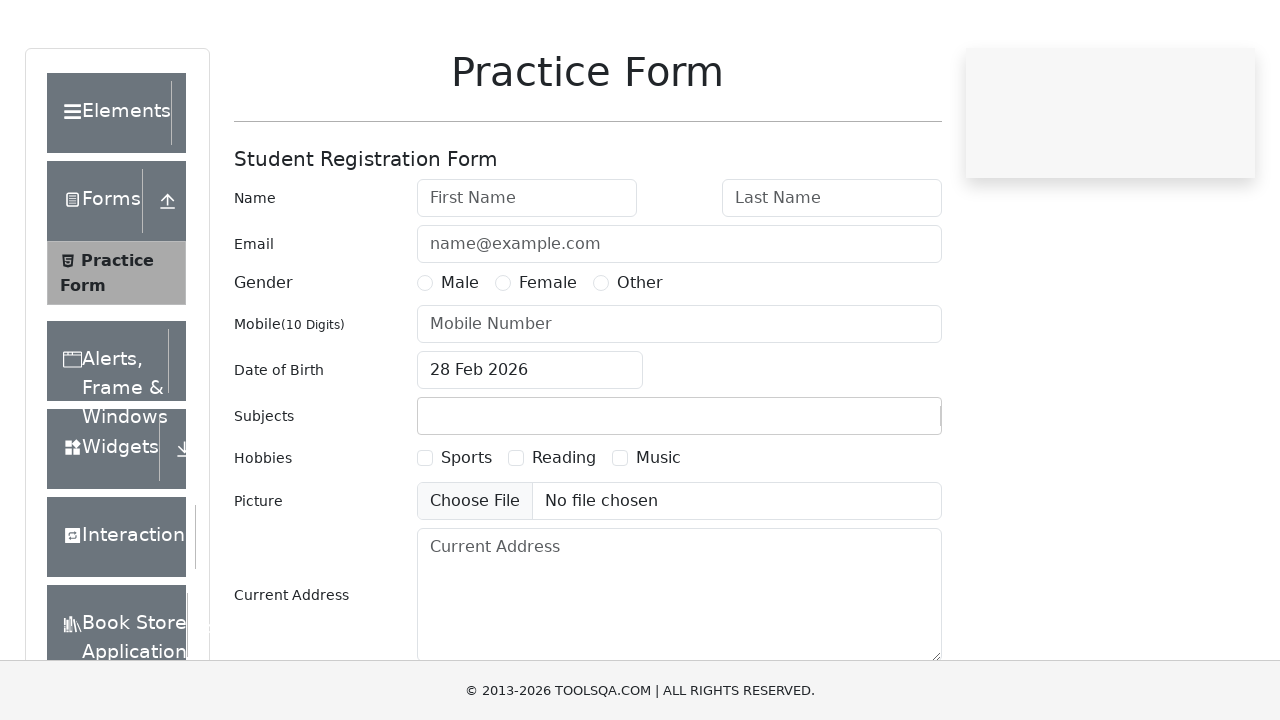

First name input field became visible
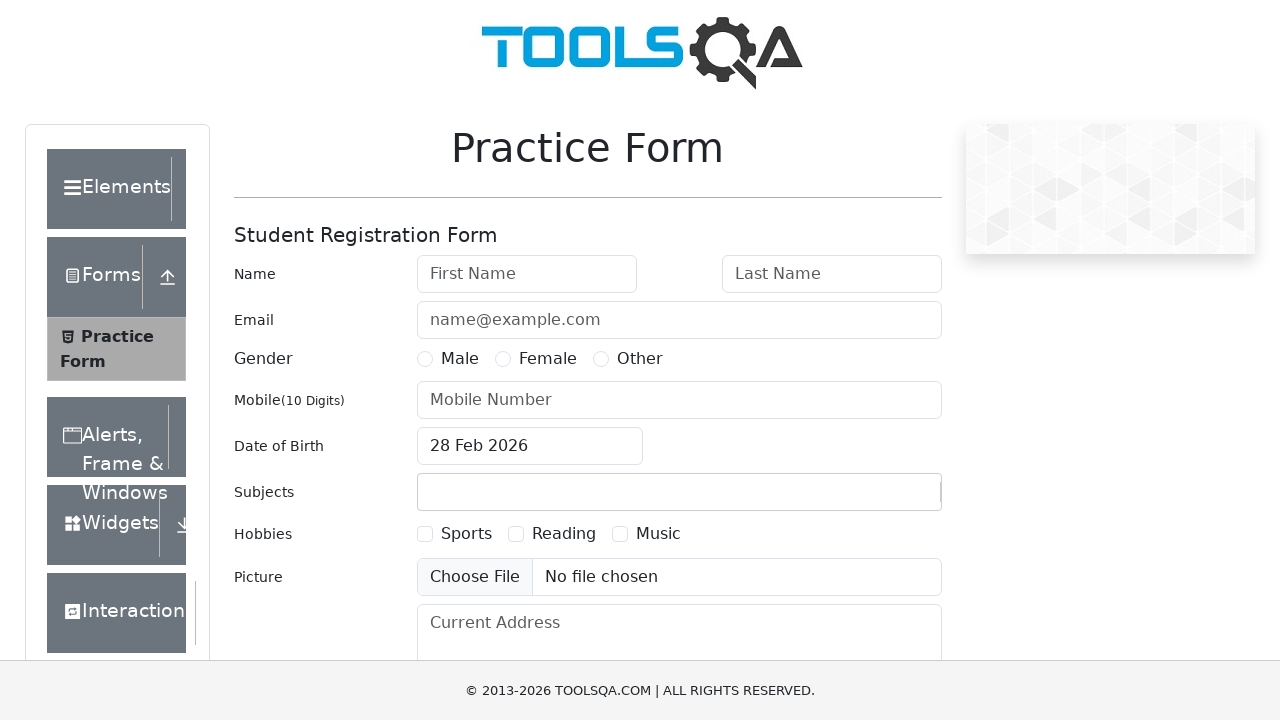

Verified that first name input field is displayed on the page
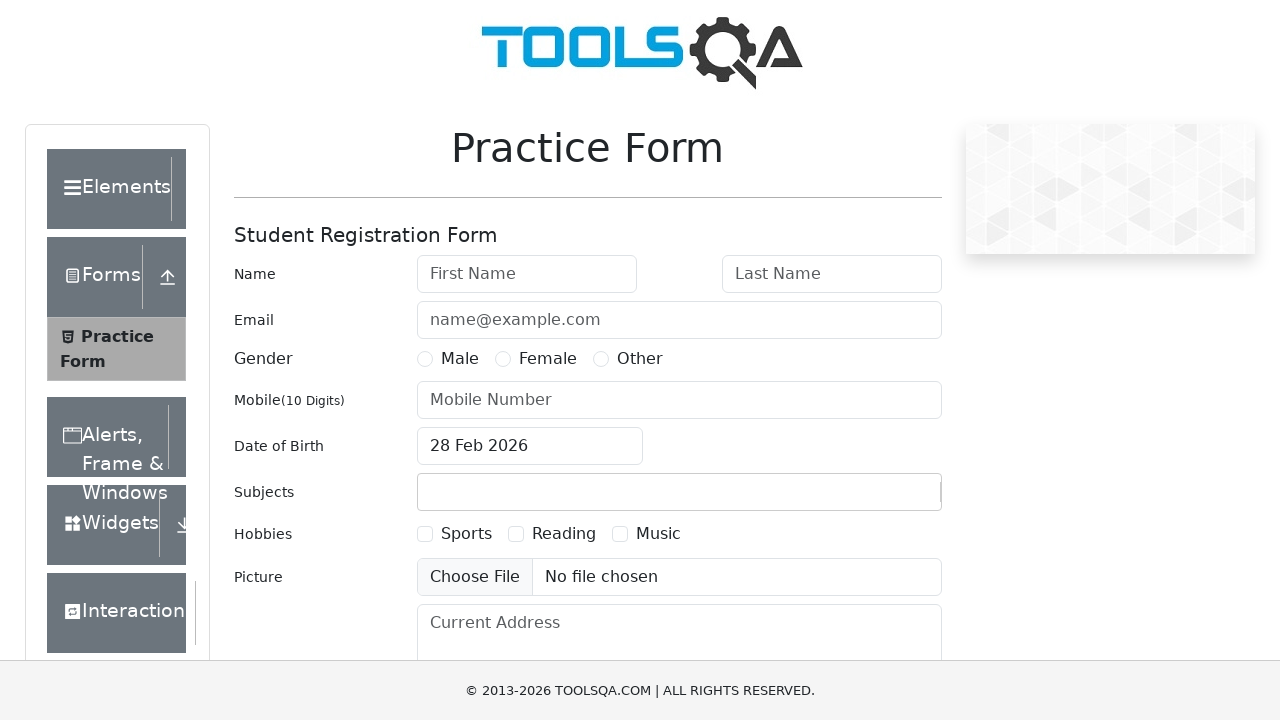

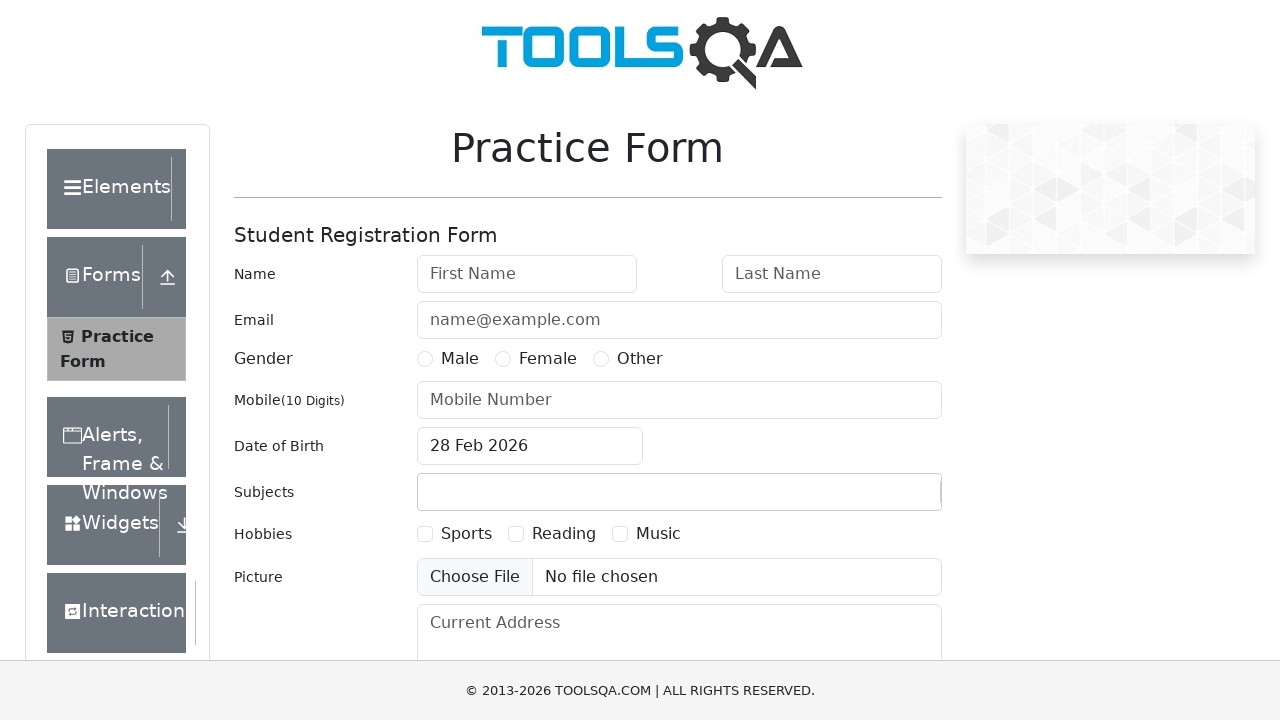